Tests text box form functionality by navigating to a form section, filling in name, email, address, and password fields, then submitting the form.

Starting URL: https://www.tutorialspoint.com/selenium/practice/dynamic-prop.php

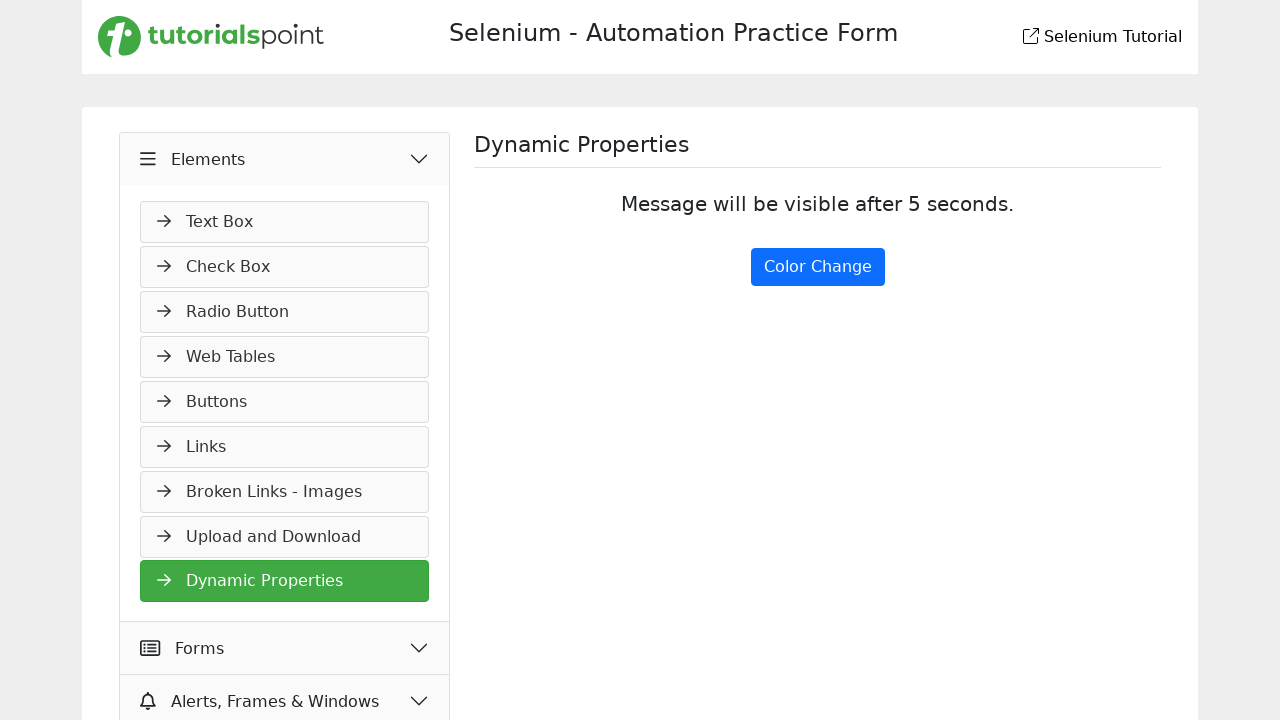

Clicked first accordion item to expand Elements section at (285, 377) on xpath=//*[@class='accordion-item'][1]
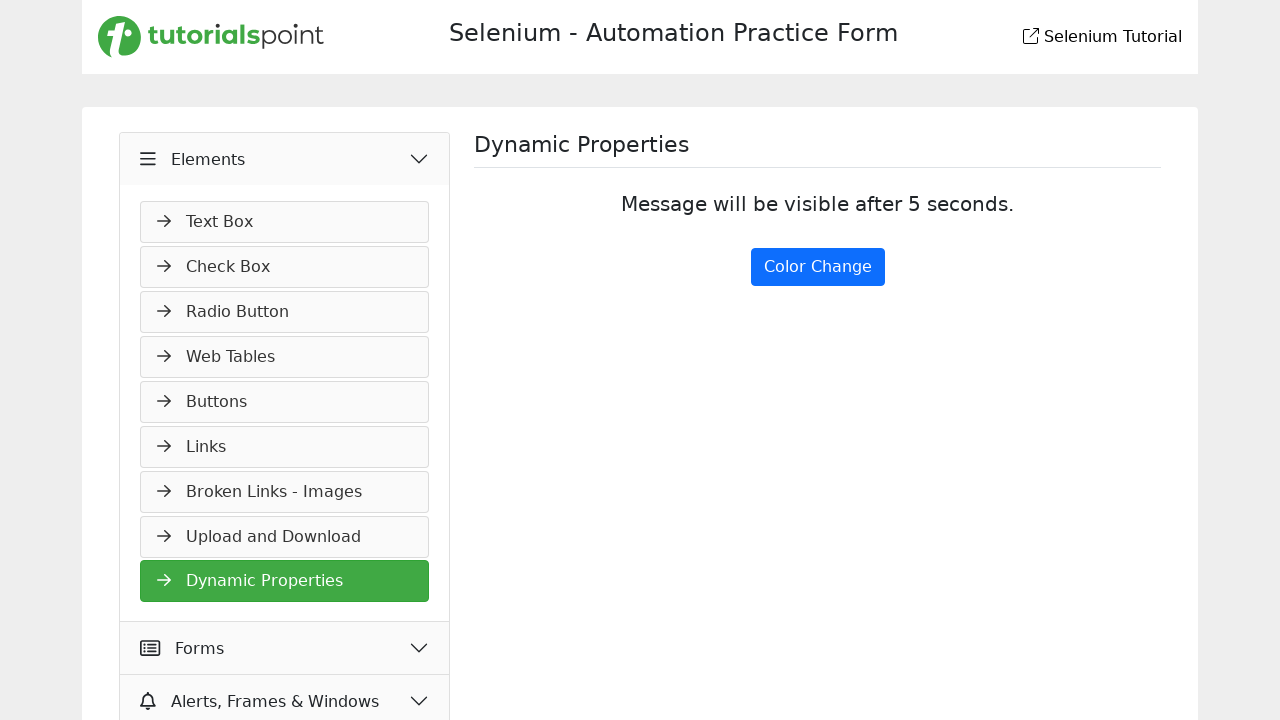

Text Box navigation menu item loaded
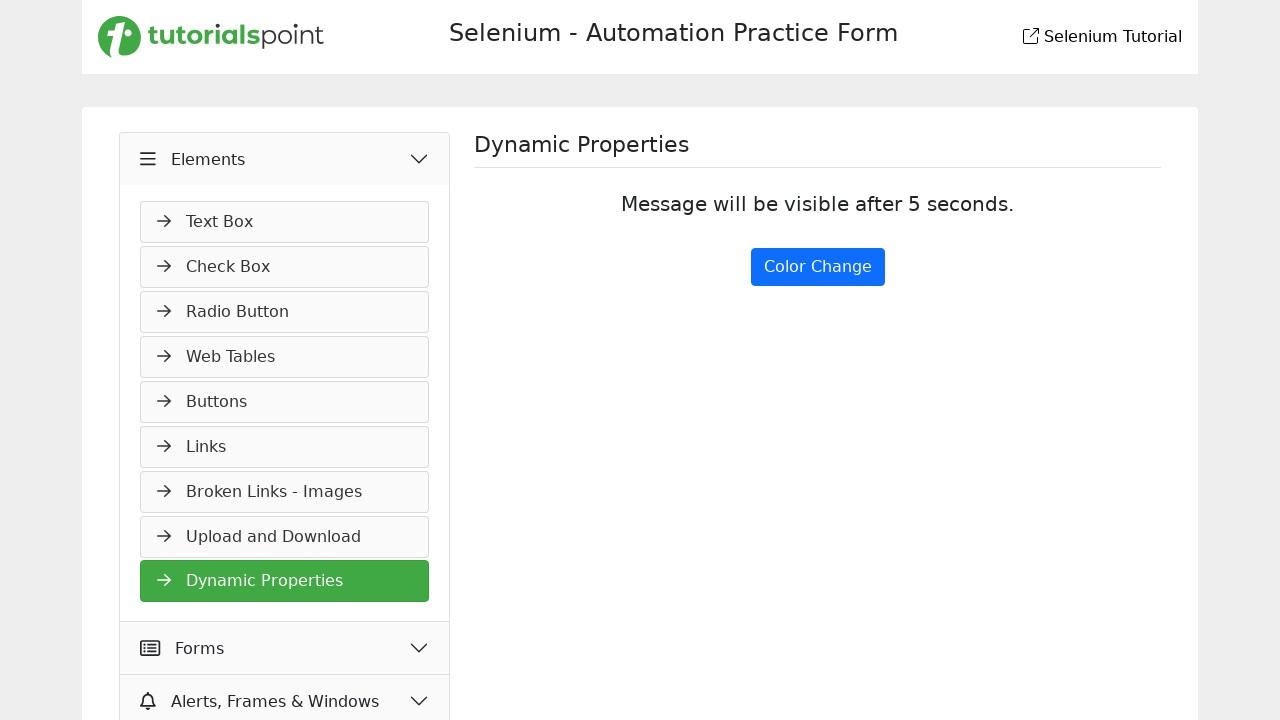

Clicked Text Box navigation menu item at (285, 222) on xpath=//*[@id='navMenus']/li[1]
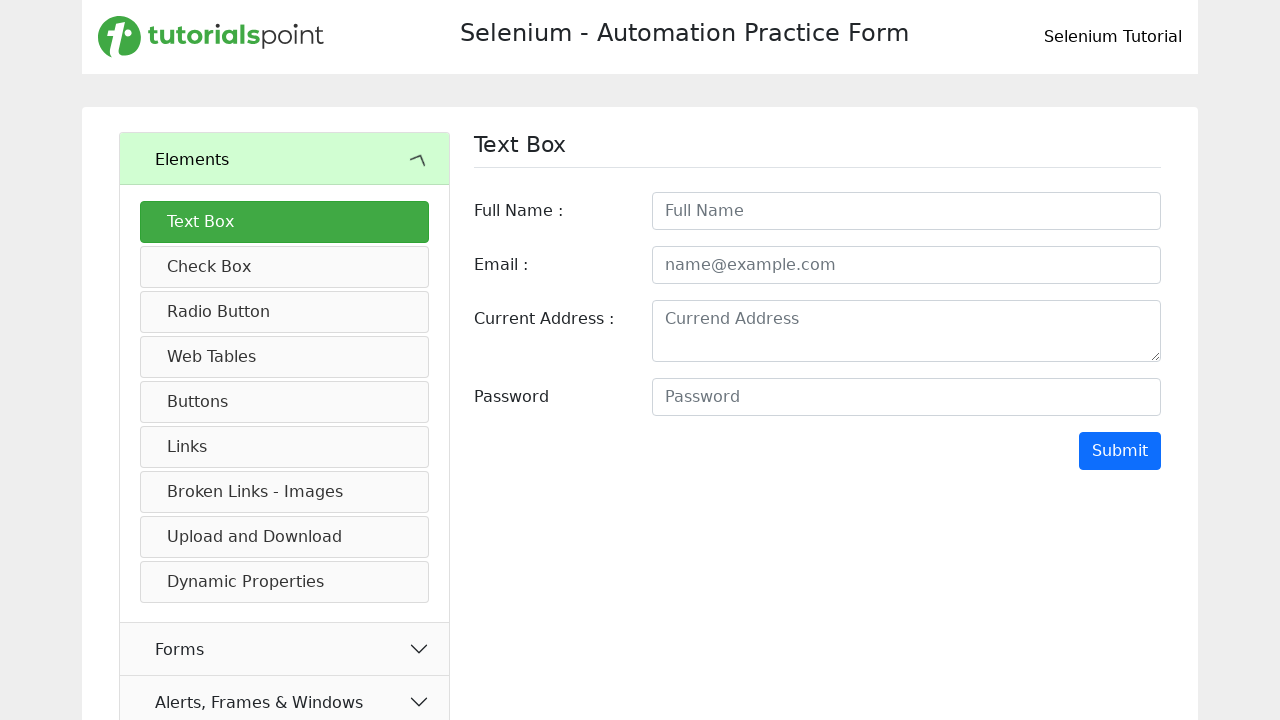

Filled full name field with 'johan' on input#fullname
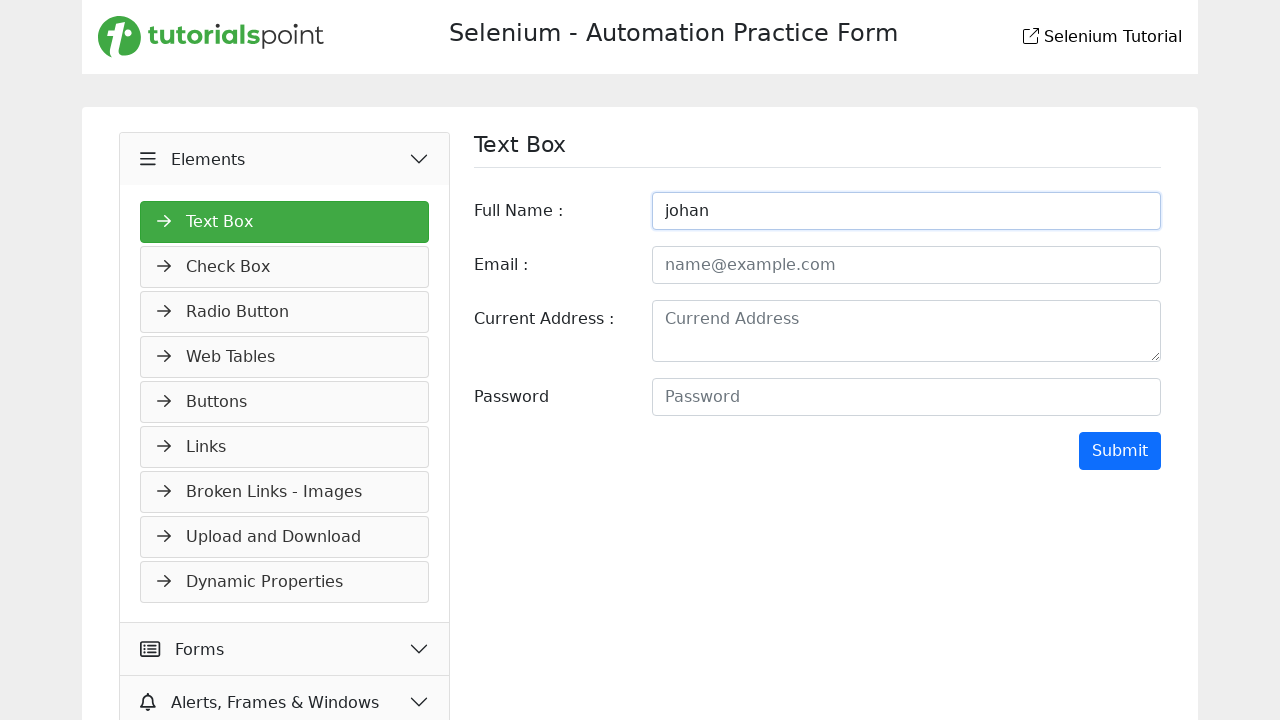

Filled email field with 'jon@gmail.com' on input#email
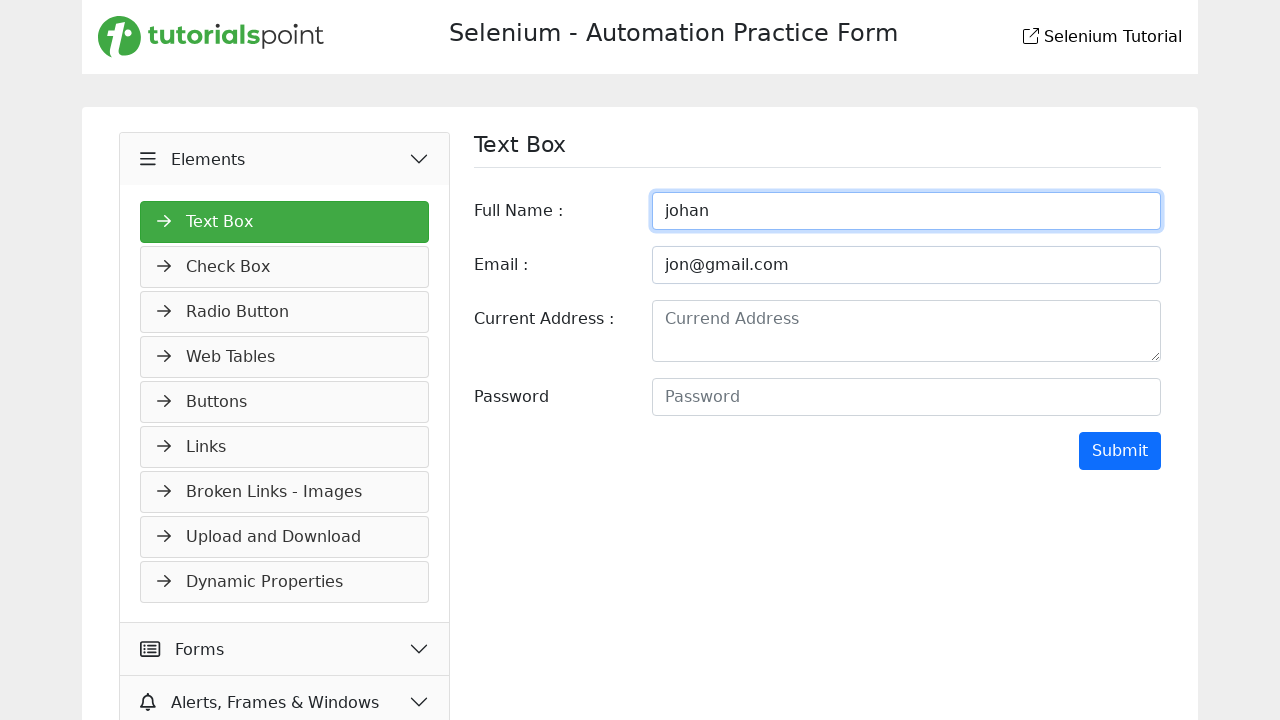

Filled address field with 'current address is input here ' on textarea[name='address']
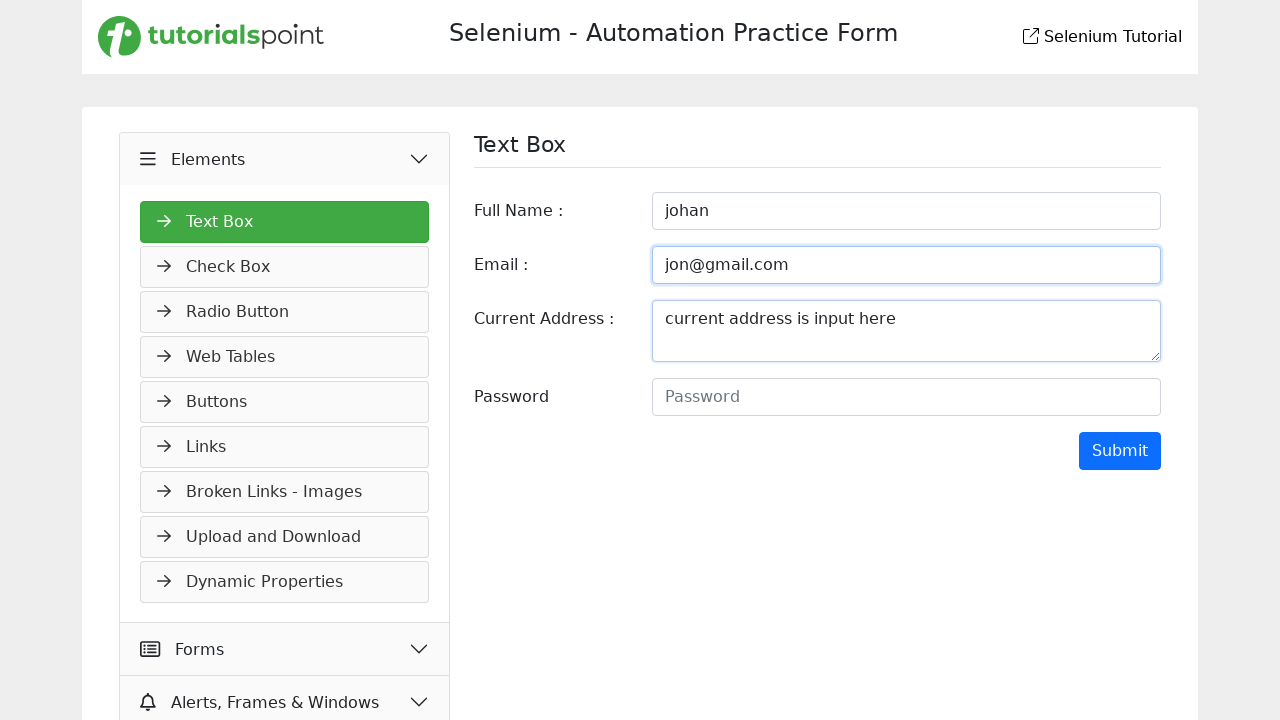

Filled password field with 'jon@1234' on input#password
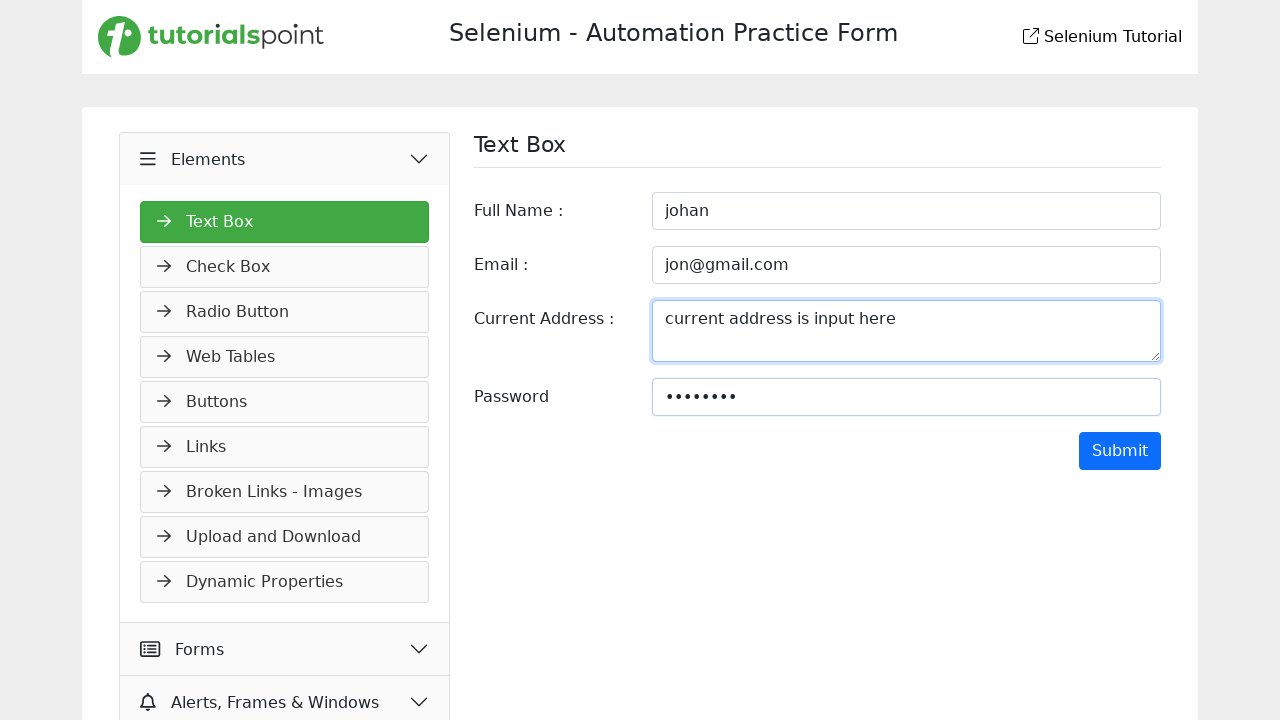

Clicked Submit button to submit the form at (1120, 451) on input[value='Submit']
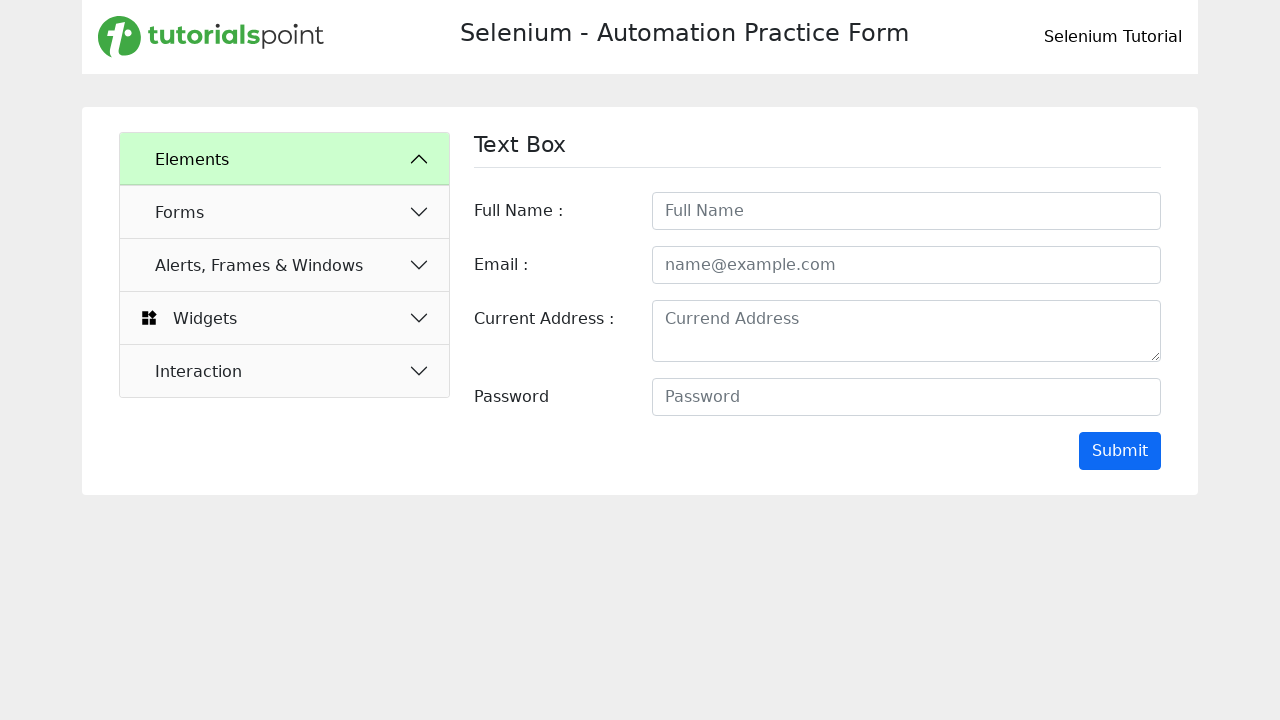

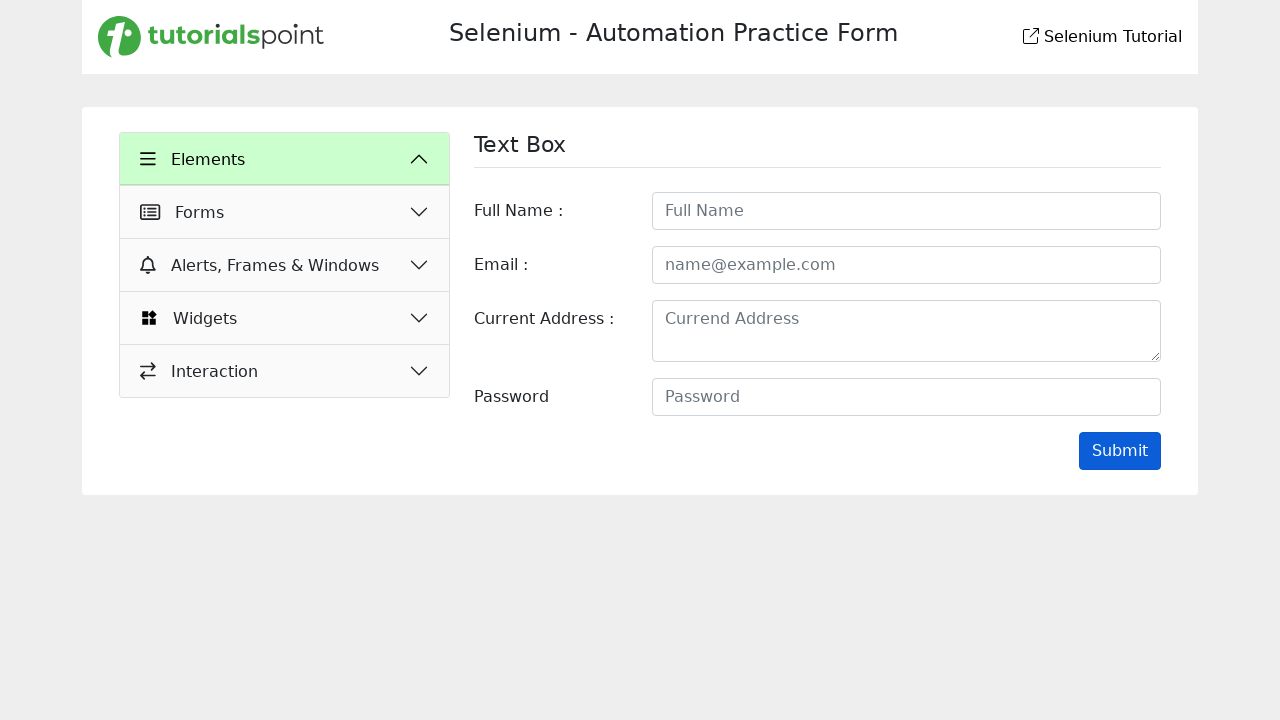